Tests selection state of radio buttons and checkboxes by selecting and deselecting them

Starting URL: https://automationfc.github.io/basic-form/index.html

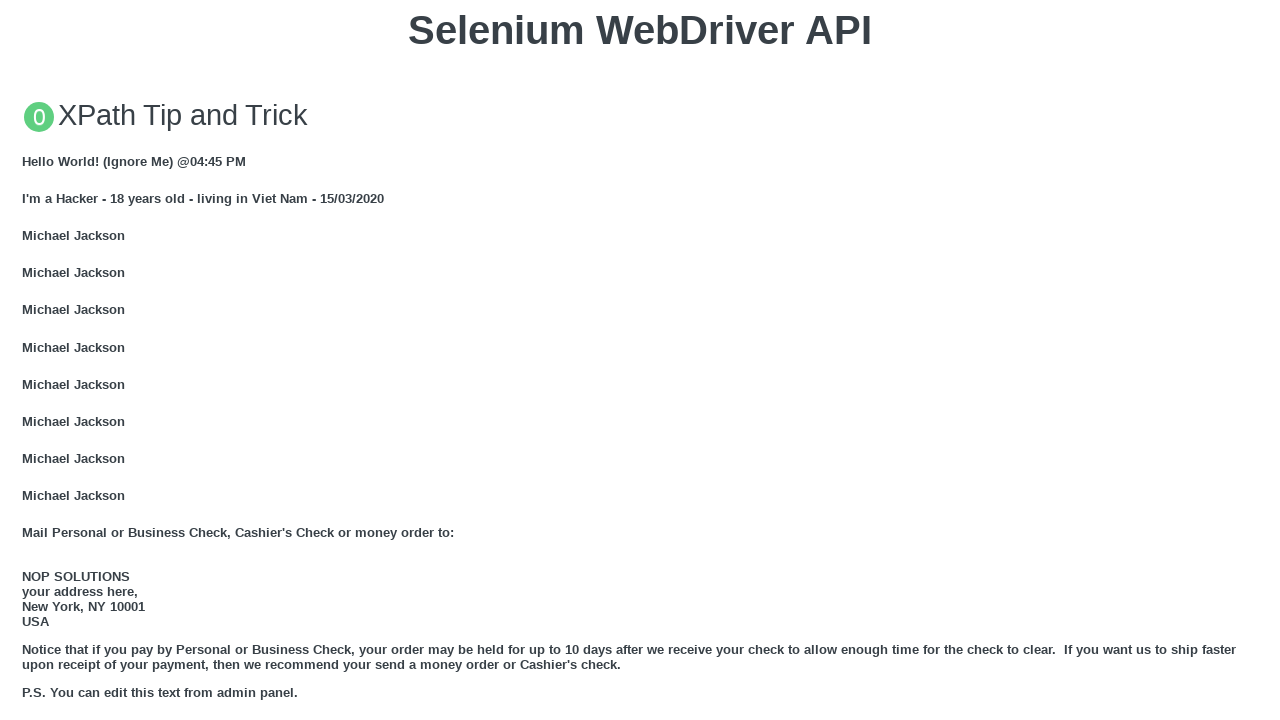

Clicked 'Age Under 18' radio button to select it at (28, 360) on #under_18
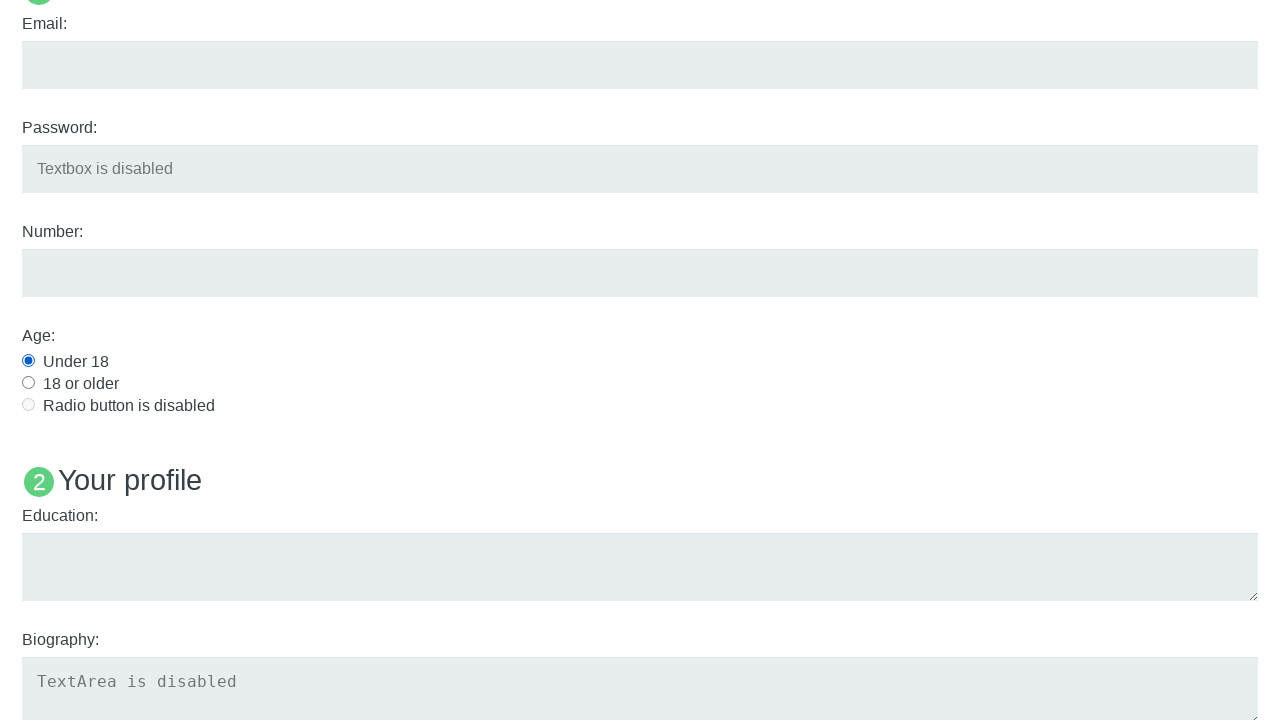

Clicked Java checkbox to select it at (28, 361) on #java
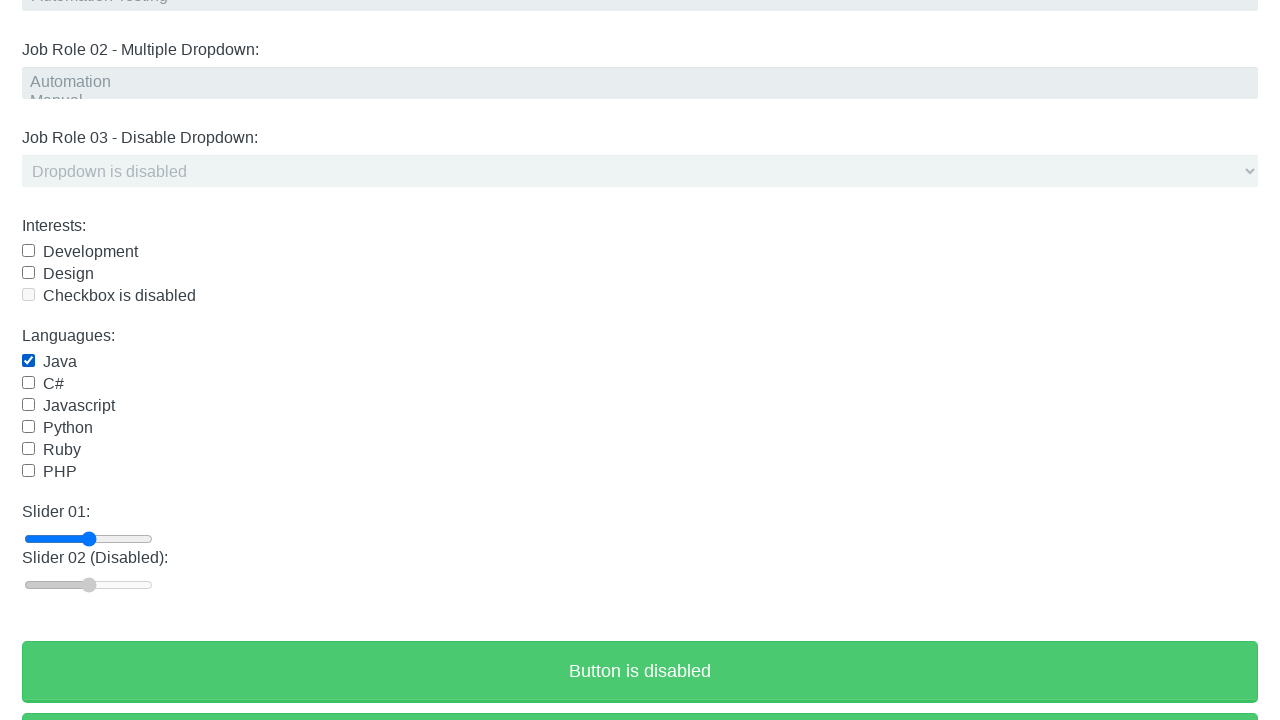

Clicked Java checkbox again to deselect it at (28, 361) on #java
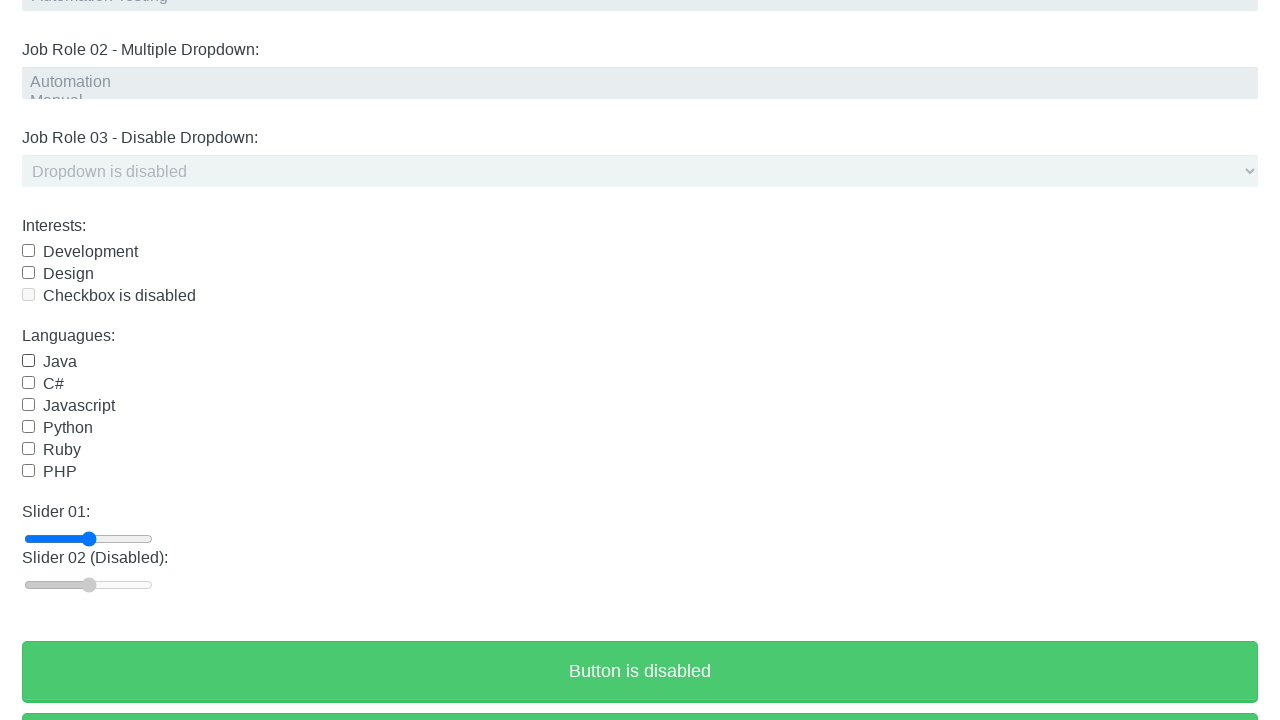

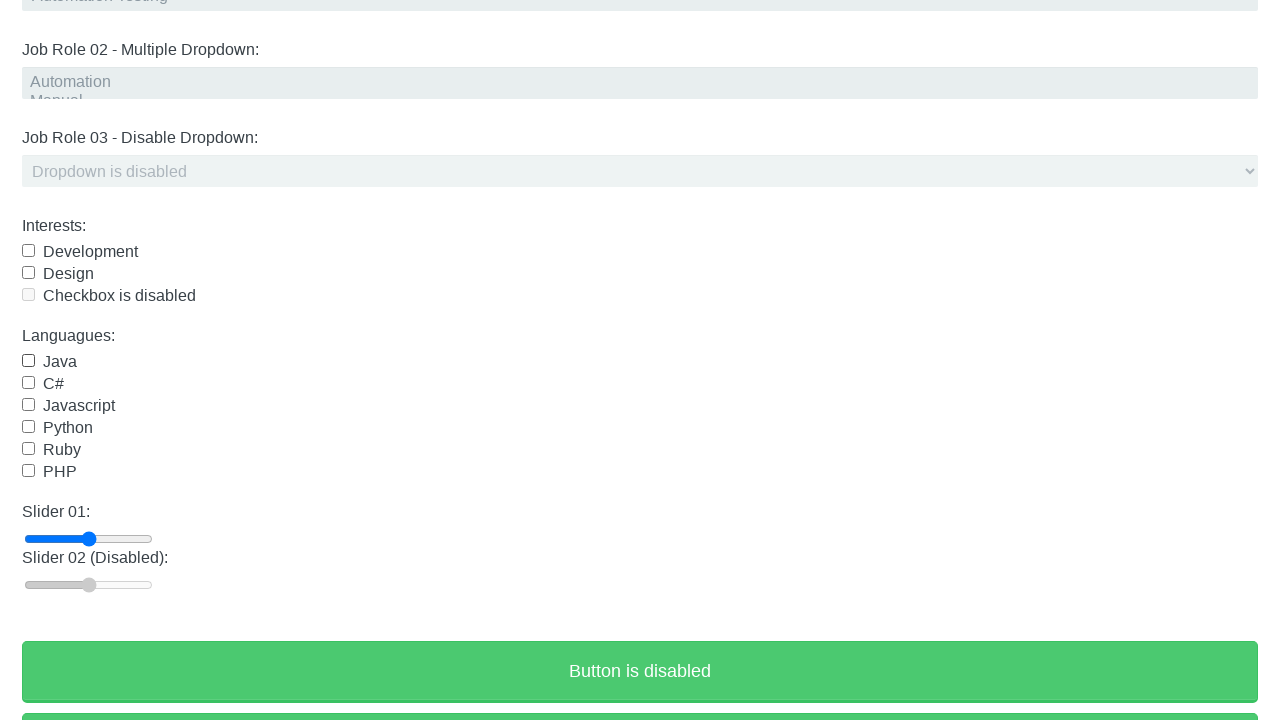